Tests the product filter functionality by clicking on a 18V filter link and verifying the filtered products are displayed

Starting URL: https://ulyanovsk.220-volt.ru/catalog/akkumulyatornye-dreli-shurupoverty/

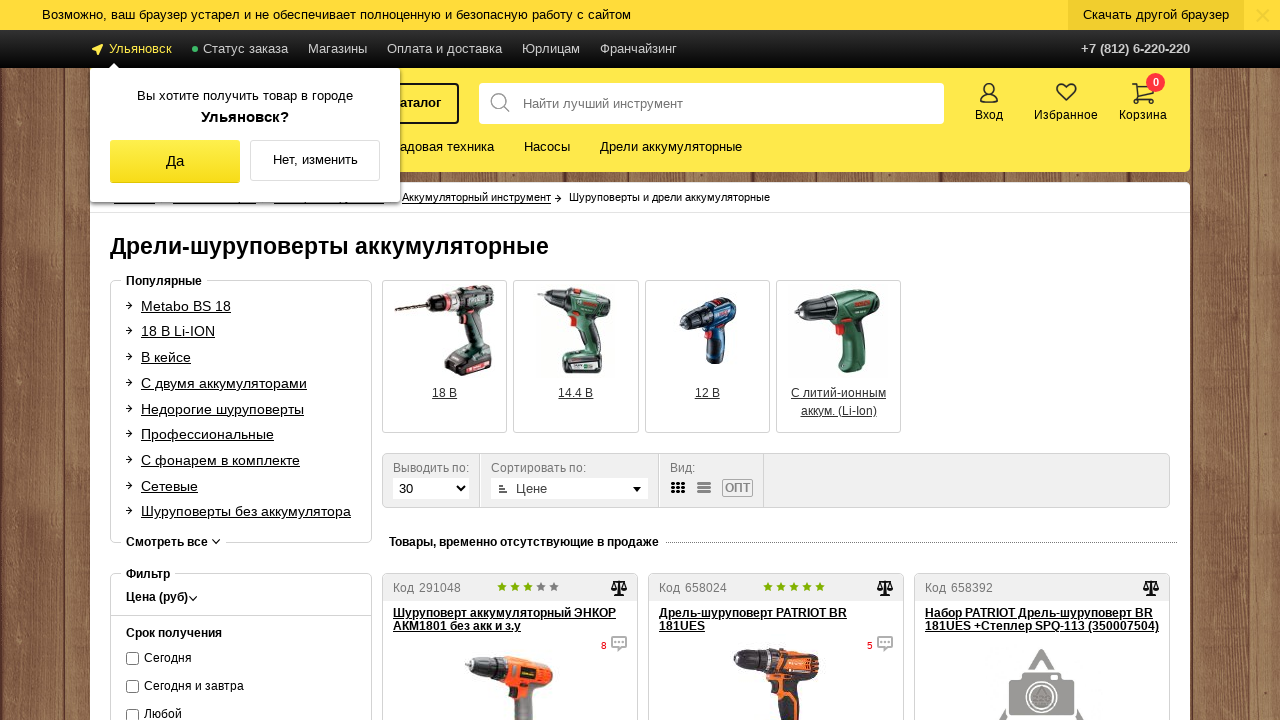

Waited for 18V filter link to be available
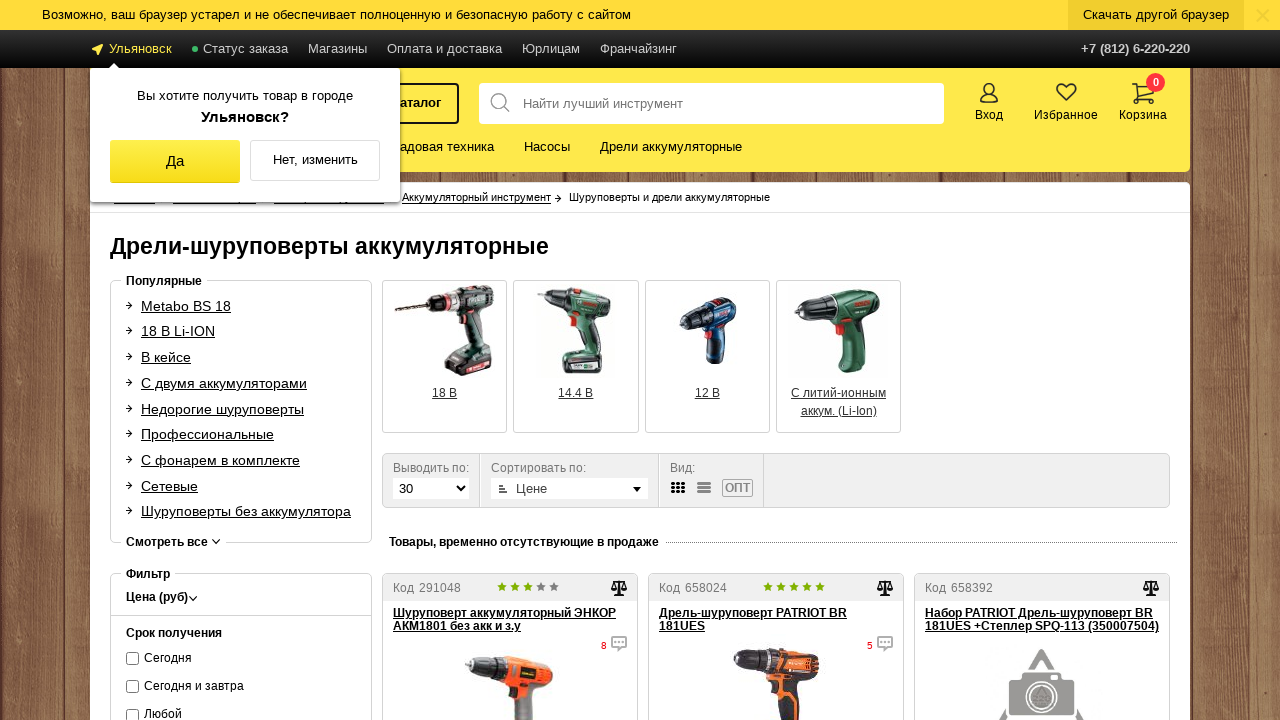

Clicked 18V filter link at (445, 329) on a[href="/catalog/dreli-shurupoverty-akkumulyatornye-18-v/"]
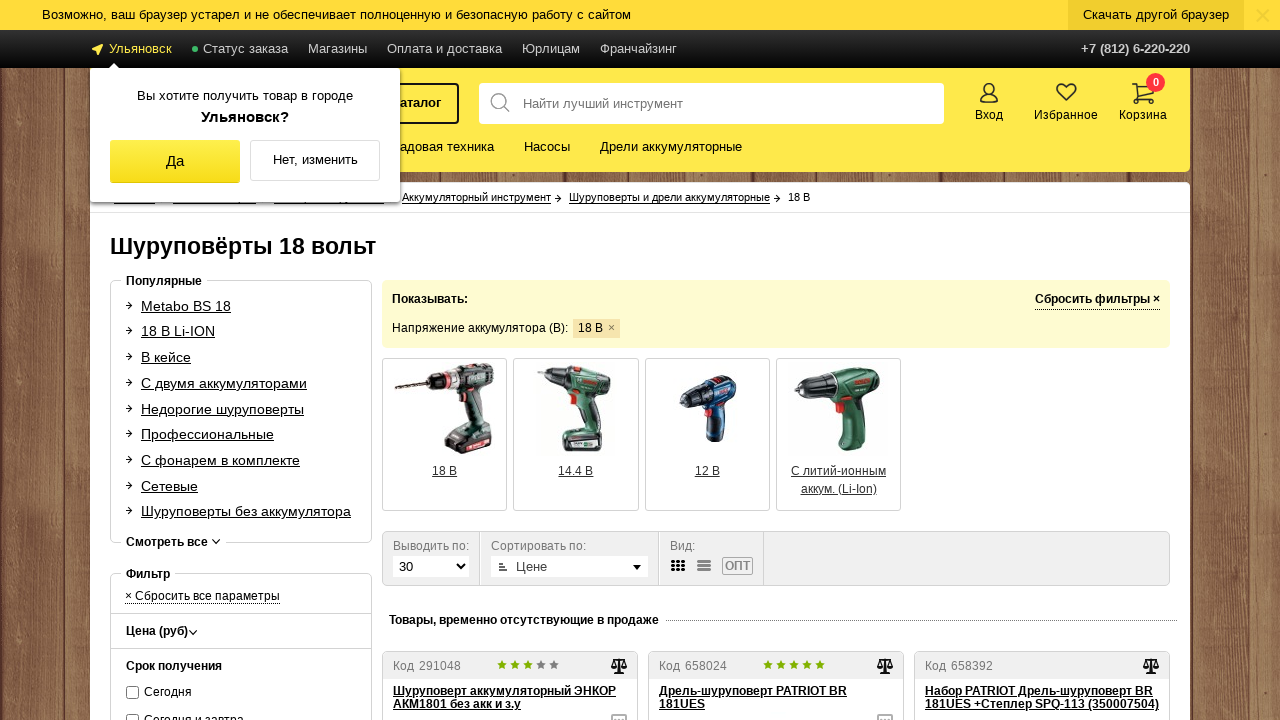

Filtered products loaded successfully
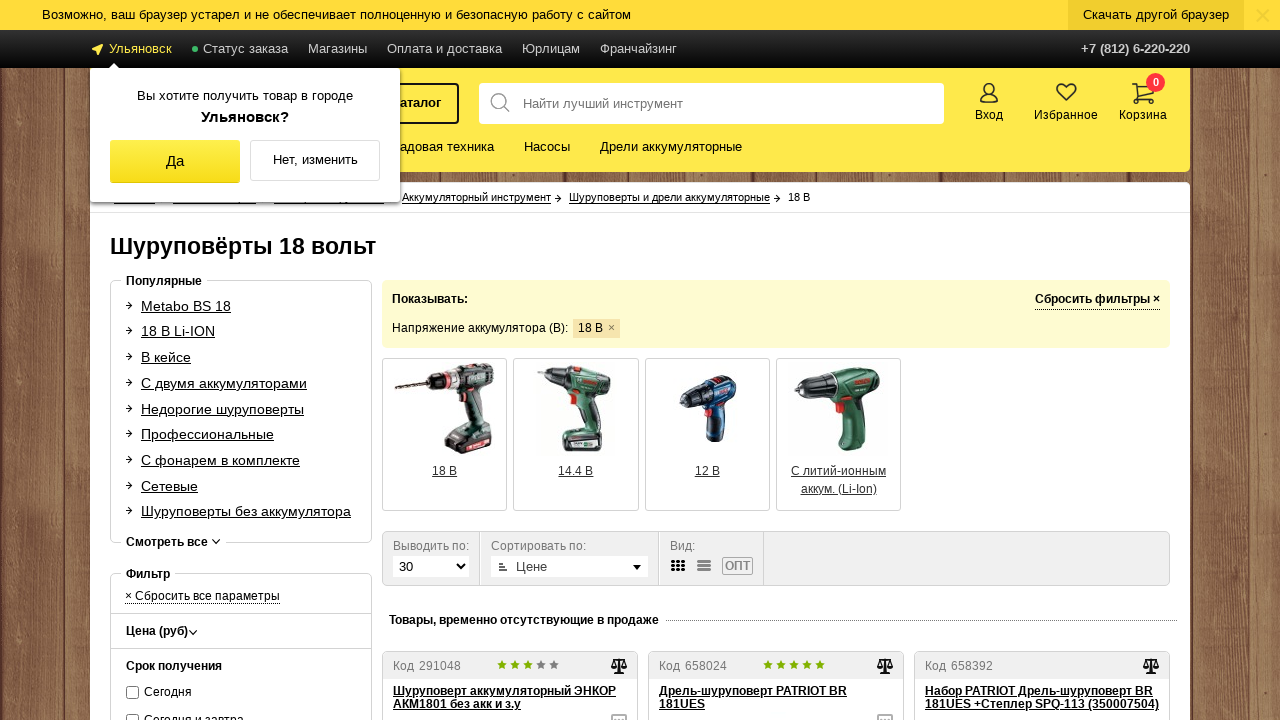

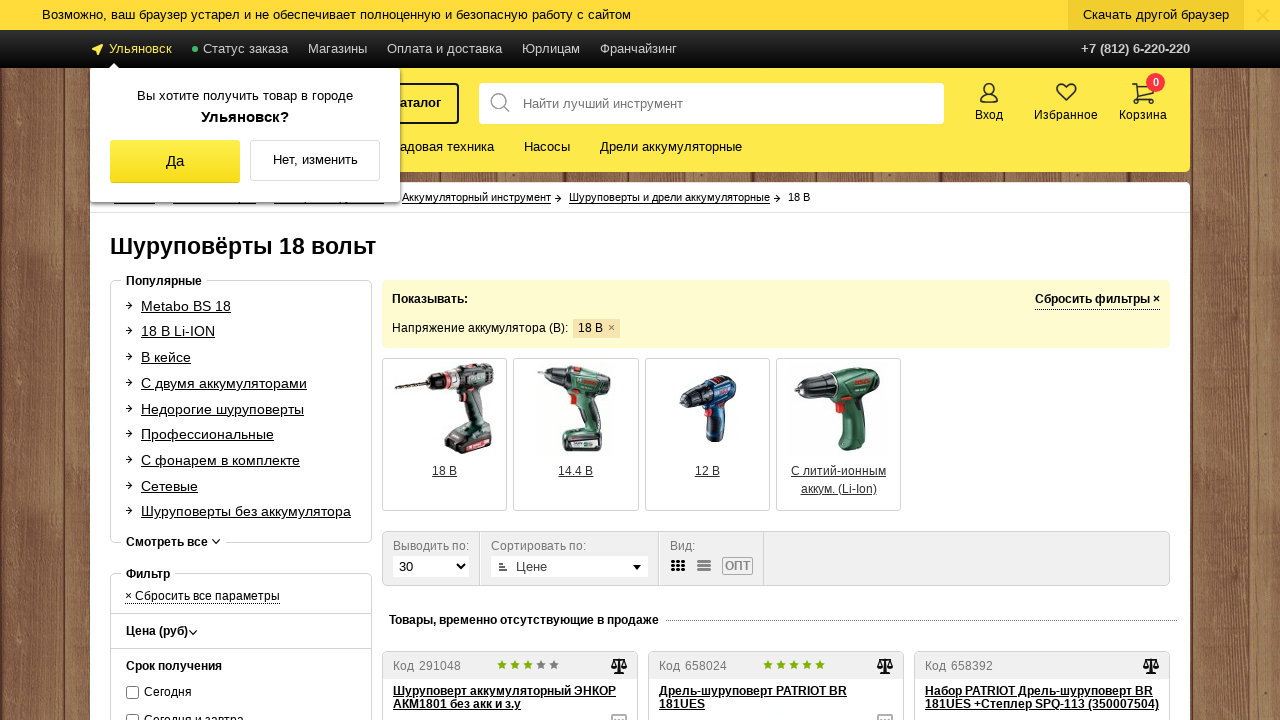